Tests frame handling by switching between multiple frames and filling text inputs in each frame, including handling a nested inner frame within frame 3.

Starting URL: https://ui.vision/demo/webtest/frames/

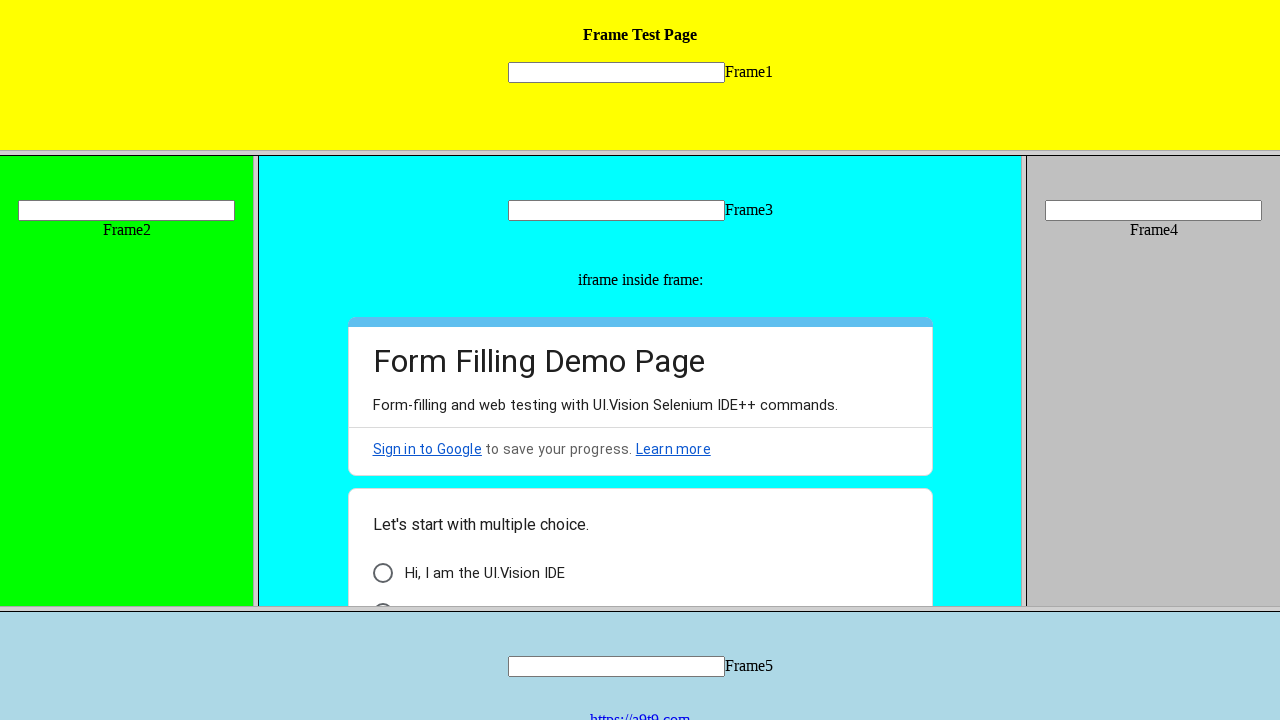

Located frame 1 with src='frame_1.html'
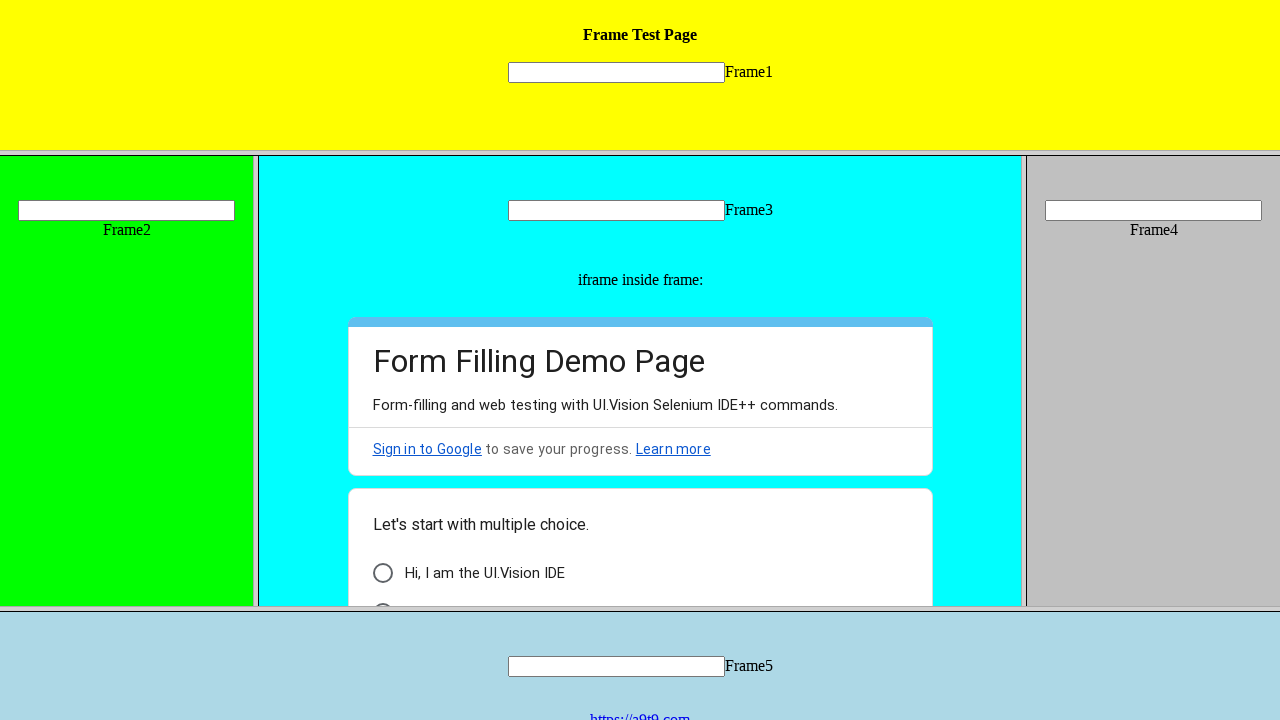

Filled input field in frame 1 with 'Welcome' on frame[src='frame_1.html'] >> internal:control=enter-frame >> input[name='mytext1
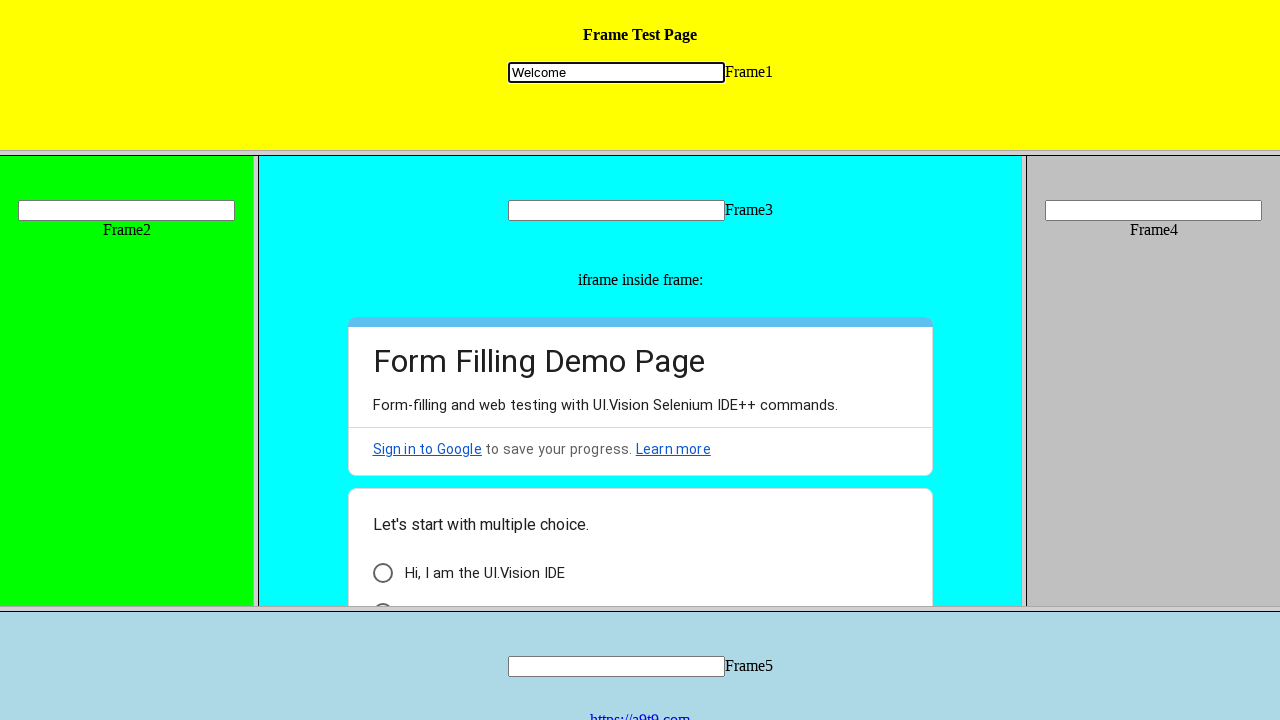

Located frame 2 with src='frame_2.html'
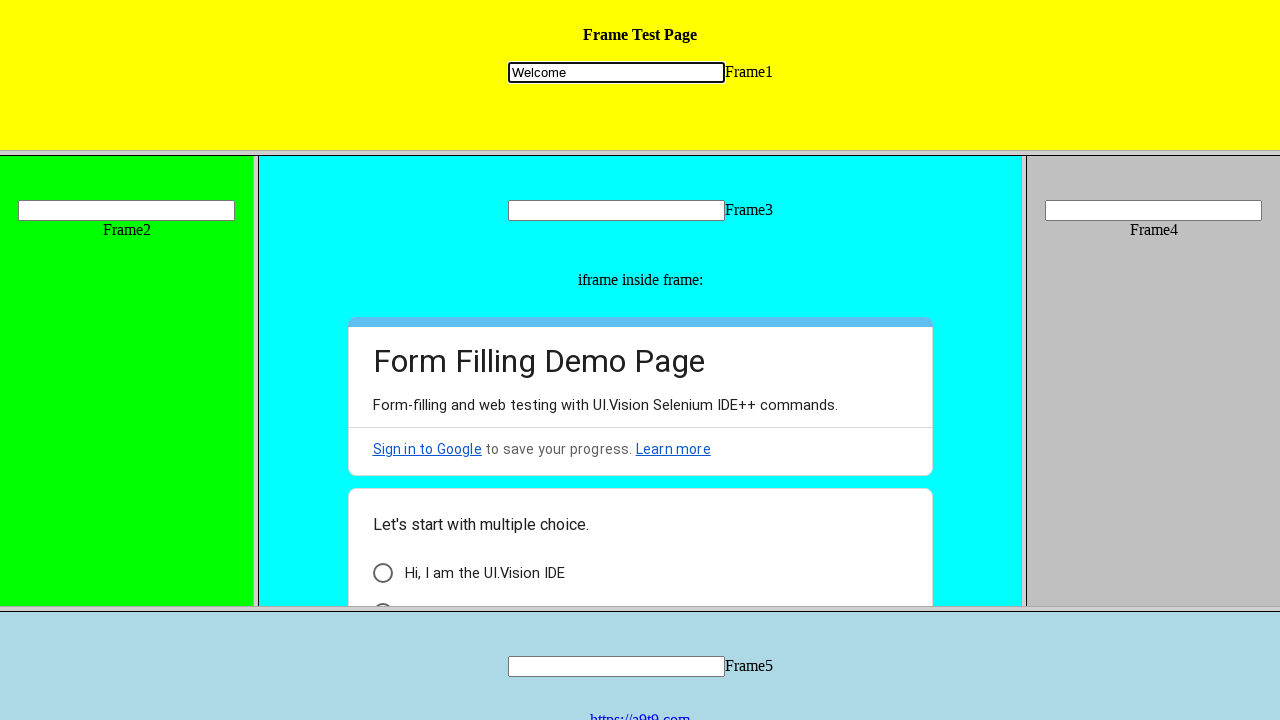

Filled input field in frame 2 with 'Selenium' on frame[src='frame_2.html'] >> internal:control=enter-frame >> input[name='mytext2
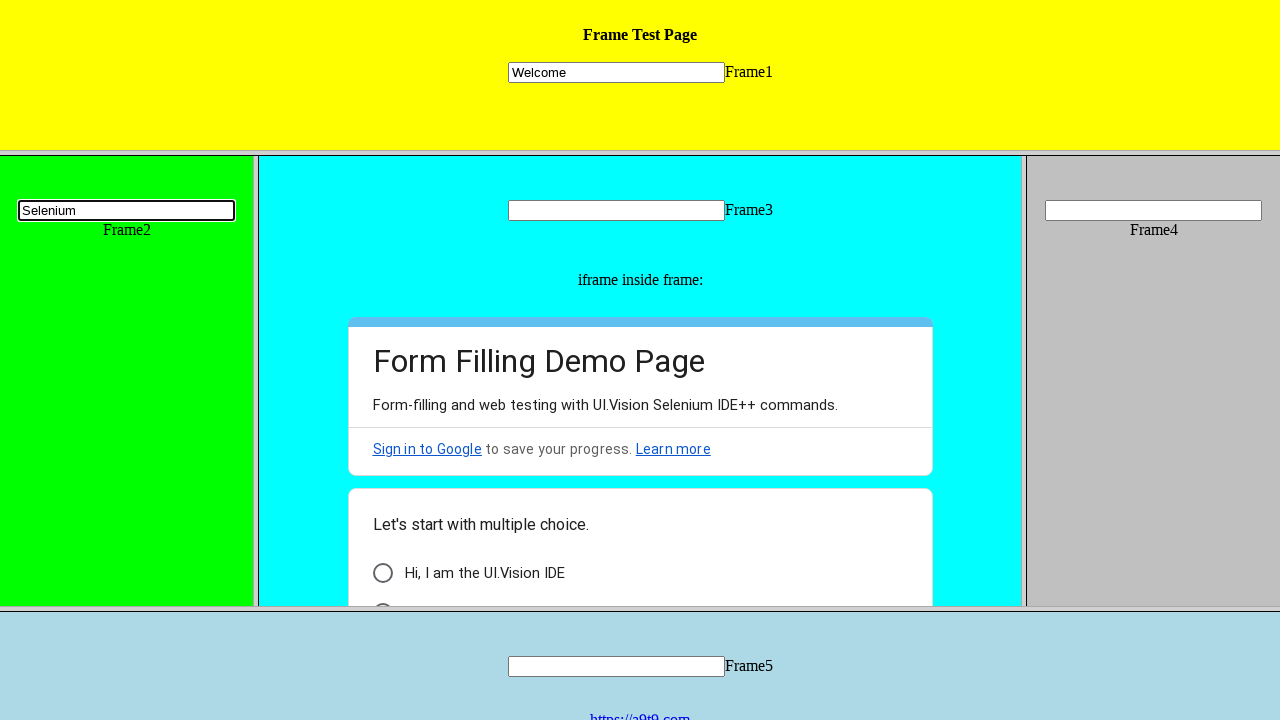

Located frame 3 with src='frame_3.html'
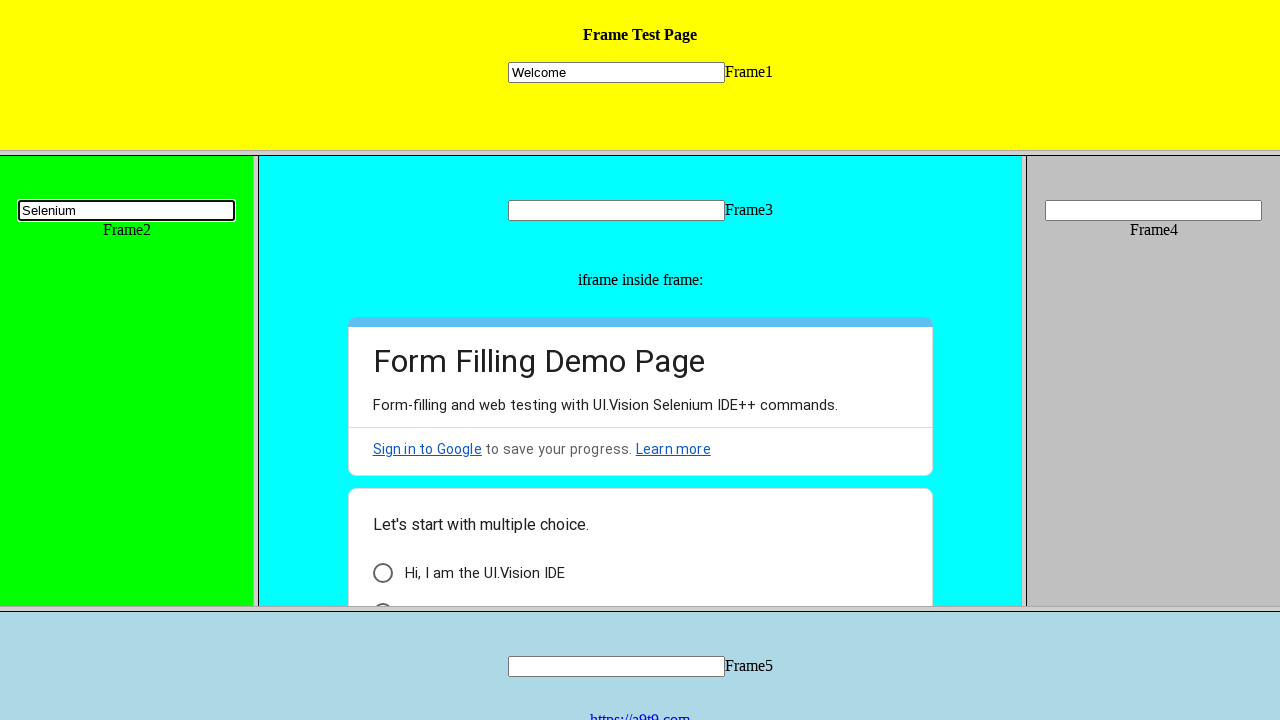

Filled input field in frame 3 with 'Java' on frame[src='frame_3.html'] >> internal:control=enter-frame >> input[name='mytext3
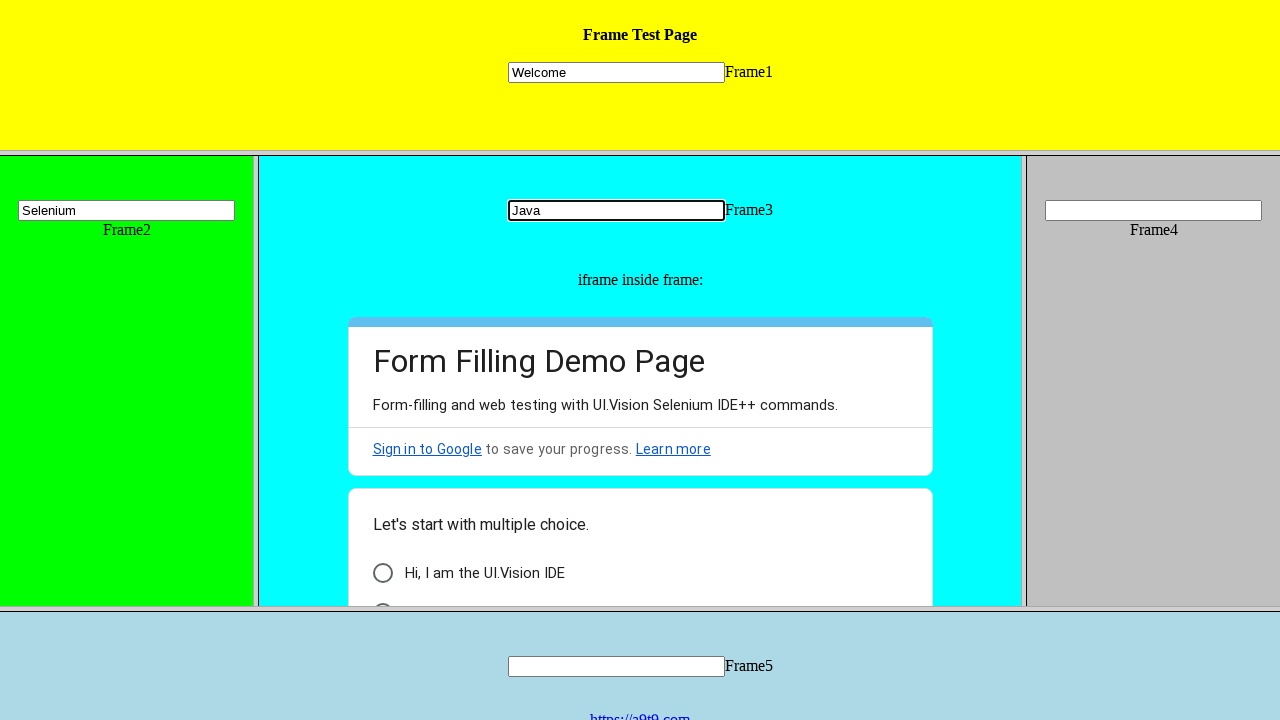

Located nested inner iframe within frame 3
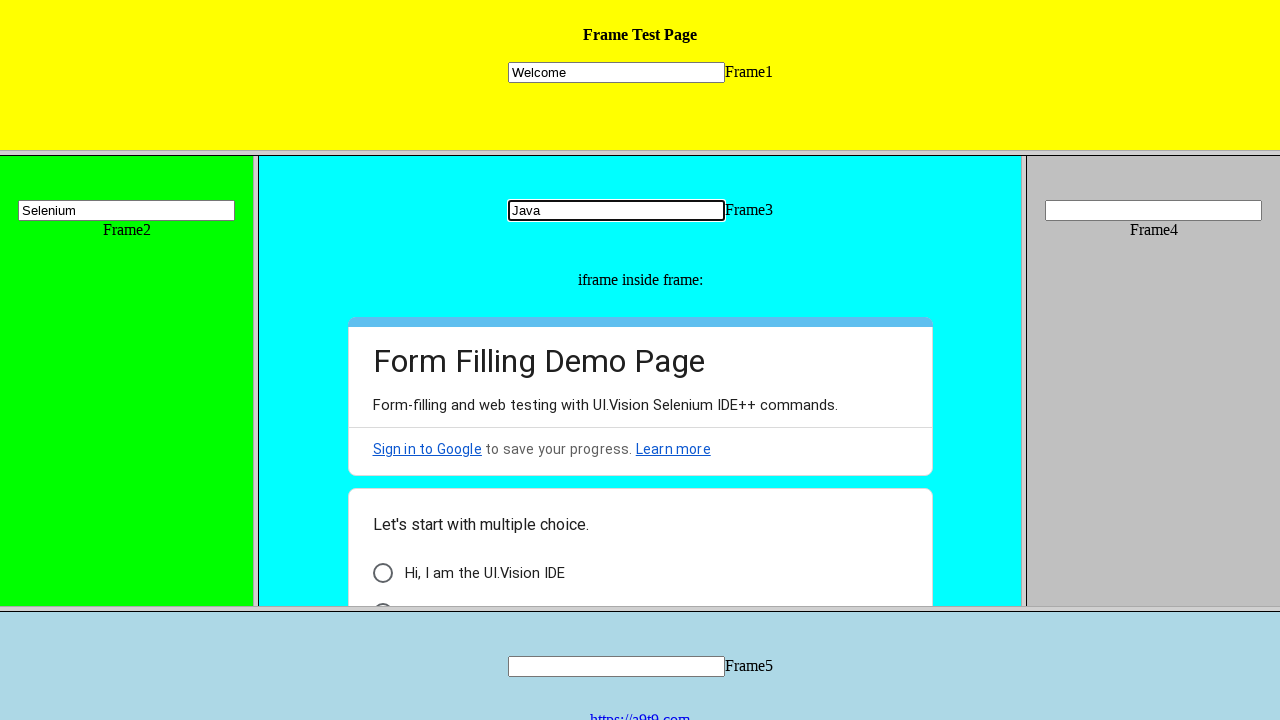

Clicked radio button in nested inner frame at (382, 596) on frame[src='frame_3.html'] >> internal:control=enter-frame >> iframe >> nth=0 >> 
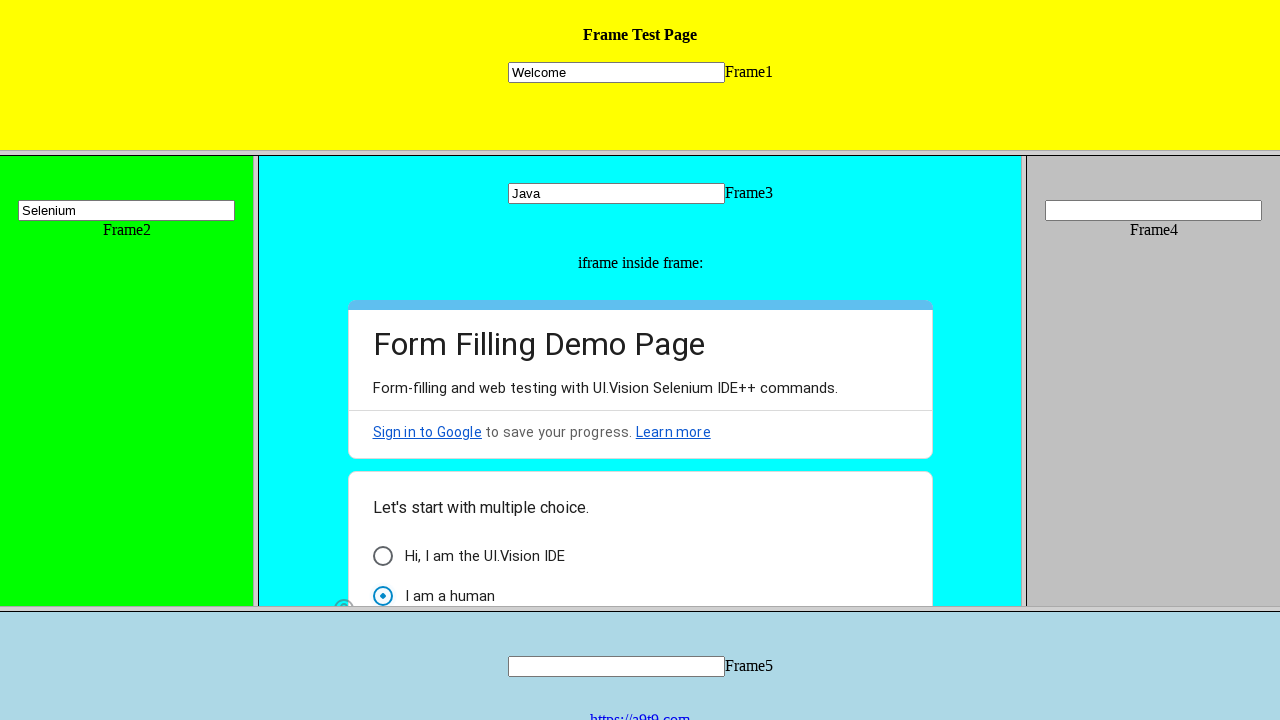

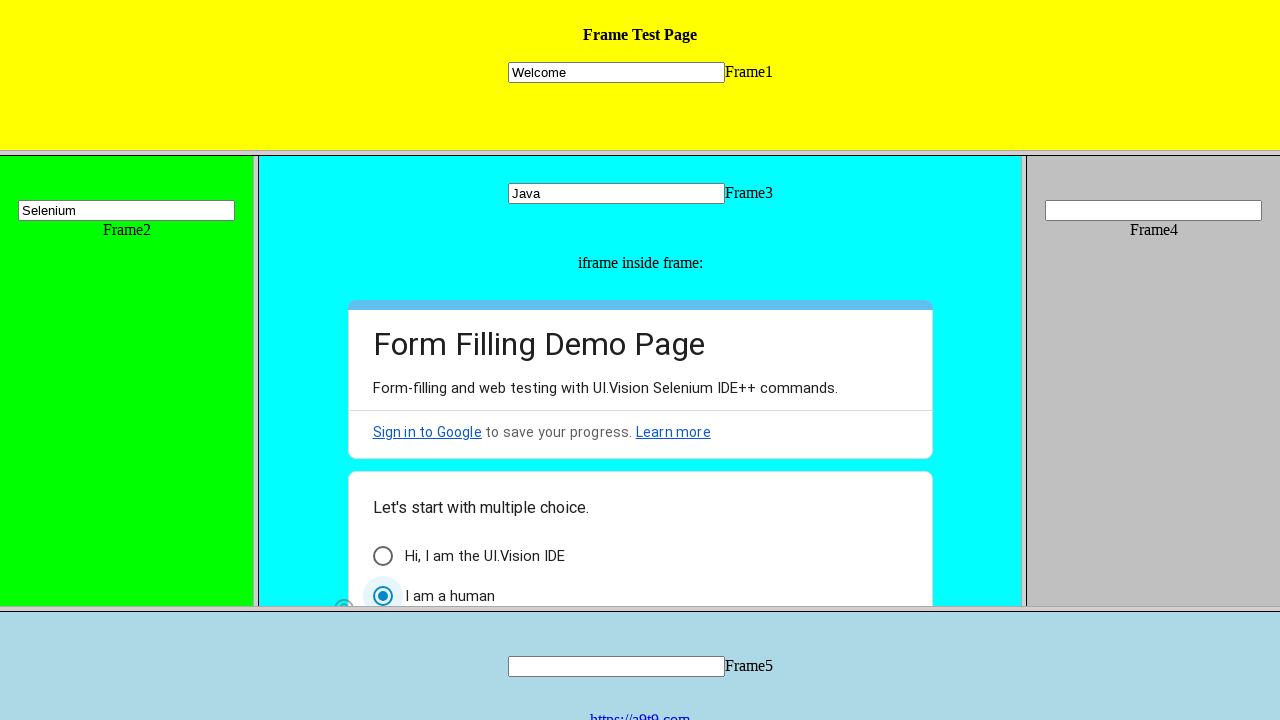